Verifies the CSS styling of the Phones category link including font-family, background-color, and text color

Starting URL: https://www.demoblaze.com/index.html

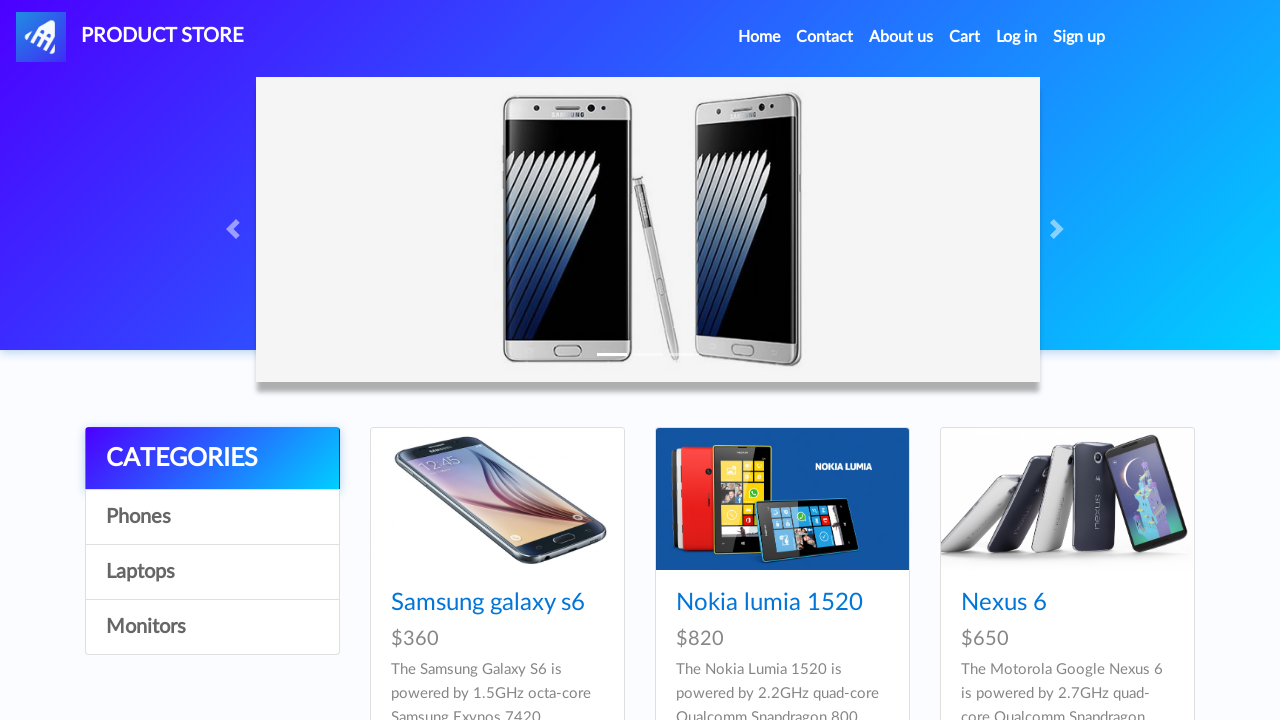

Waited for Phones category link to be present in DOM
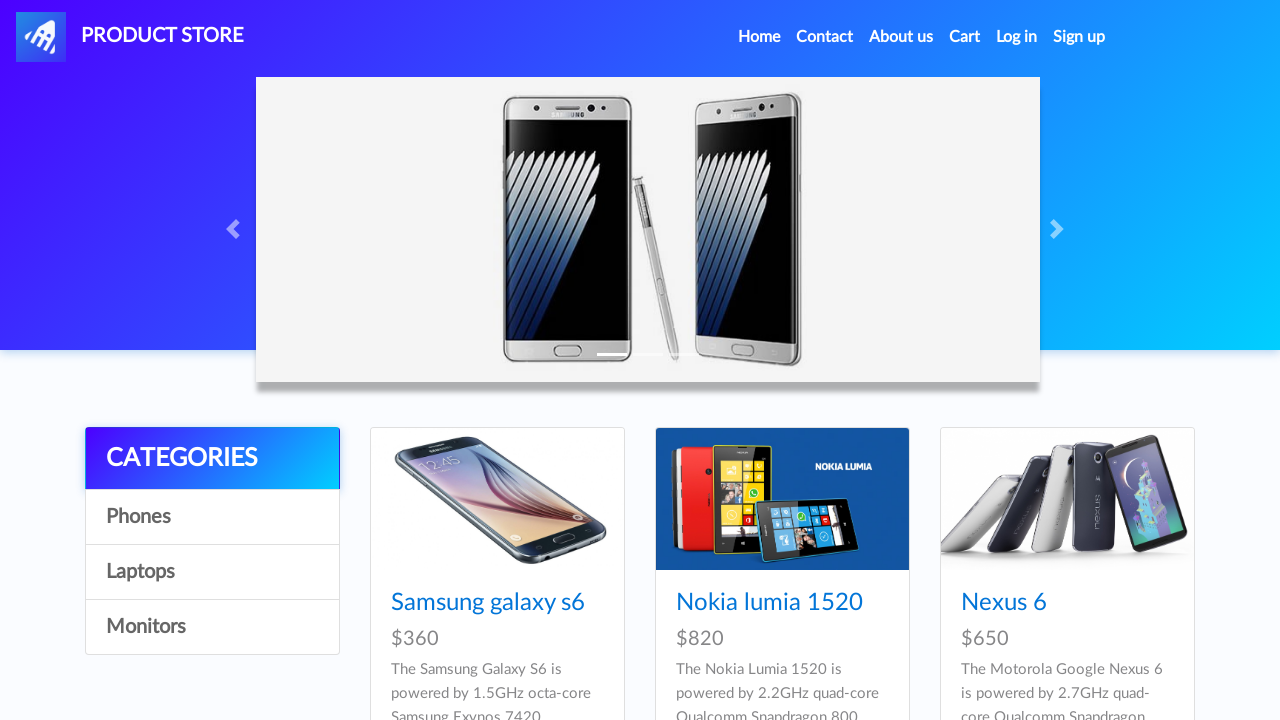

Located Phones category link element
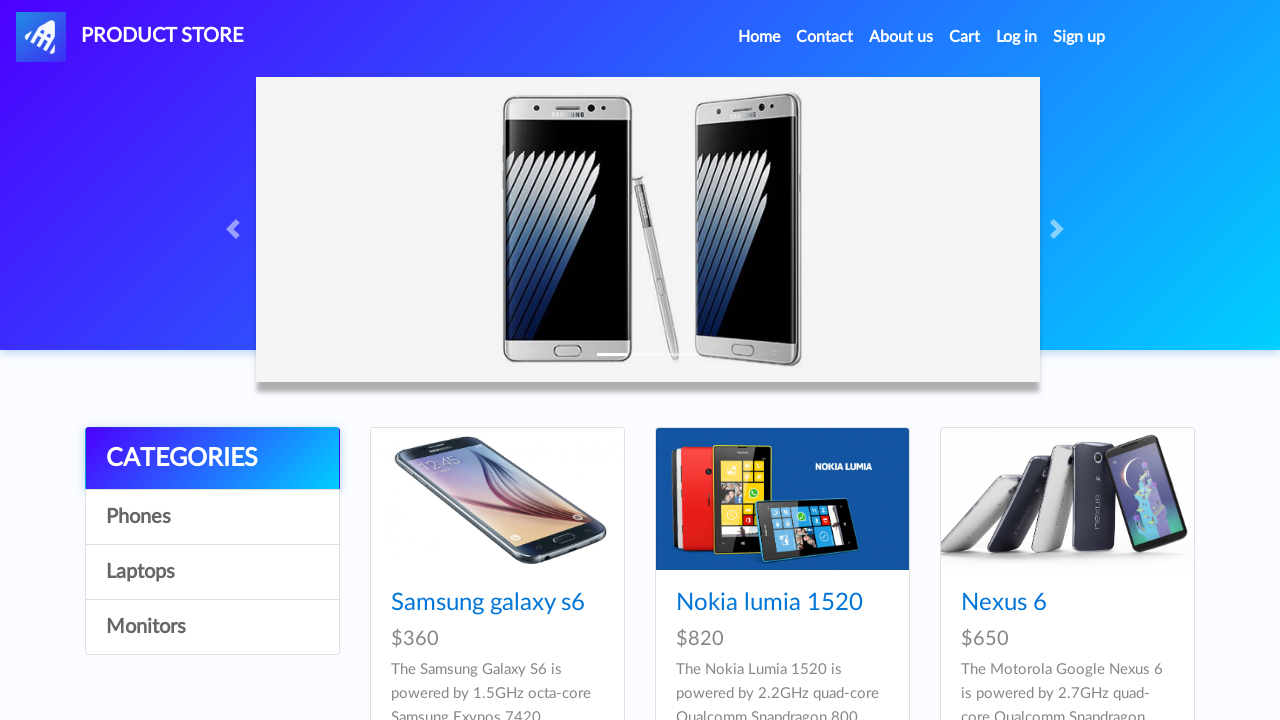

Verified Phones category link is visible on page
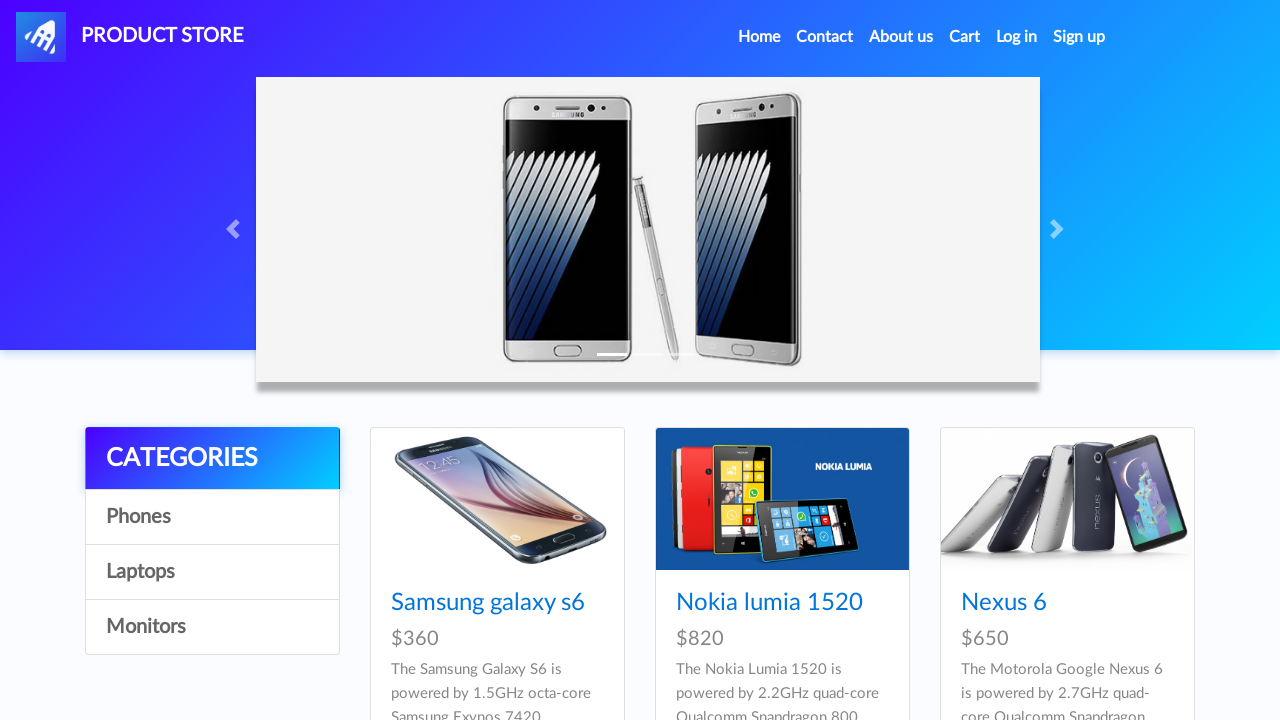

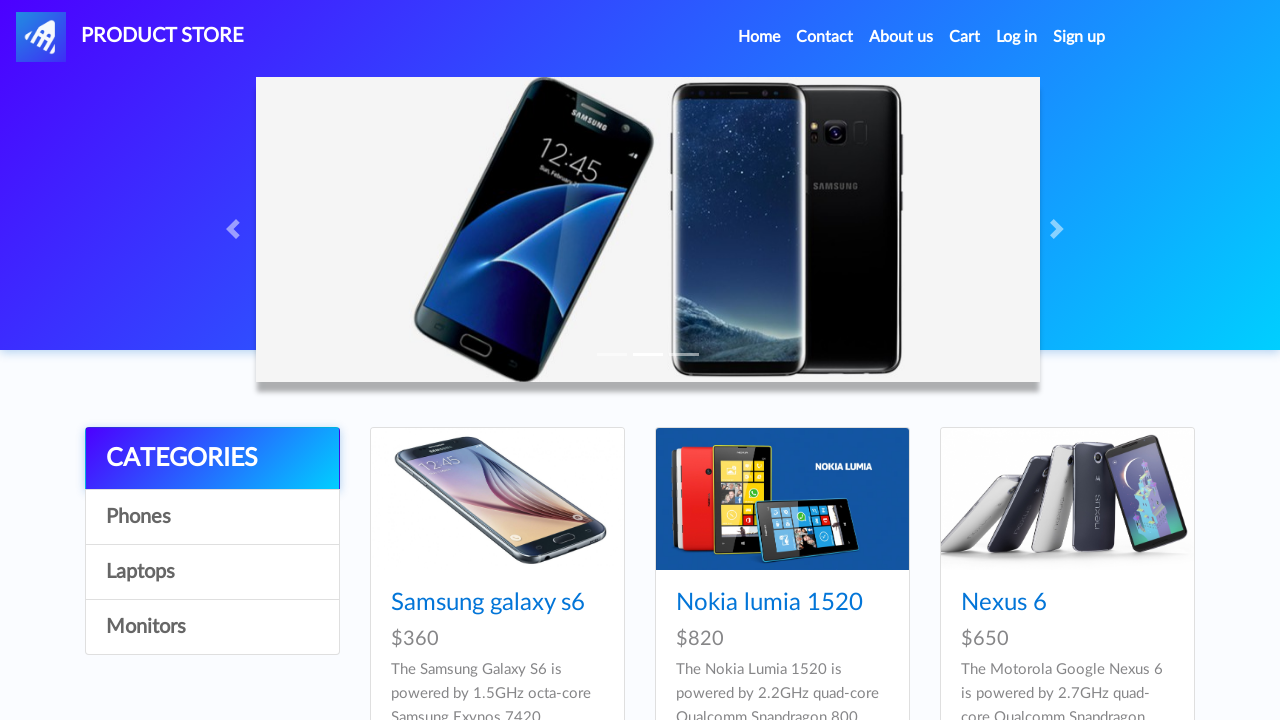